Tests browser navigation functionality by navigating to different URLs, going back, forward, and refreshing the page

Starting URL: https://demo.guru99.com/test/newtours/register.php

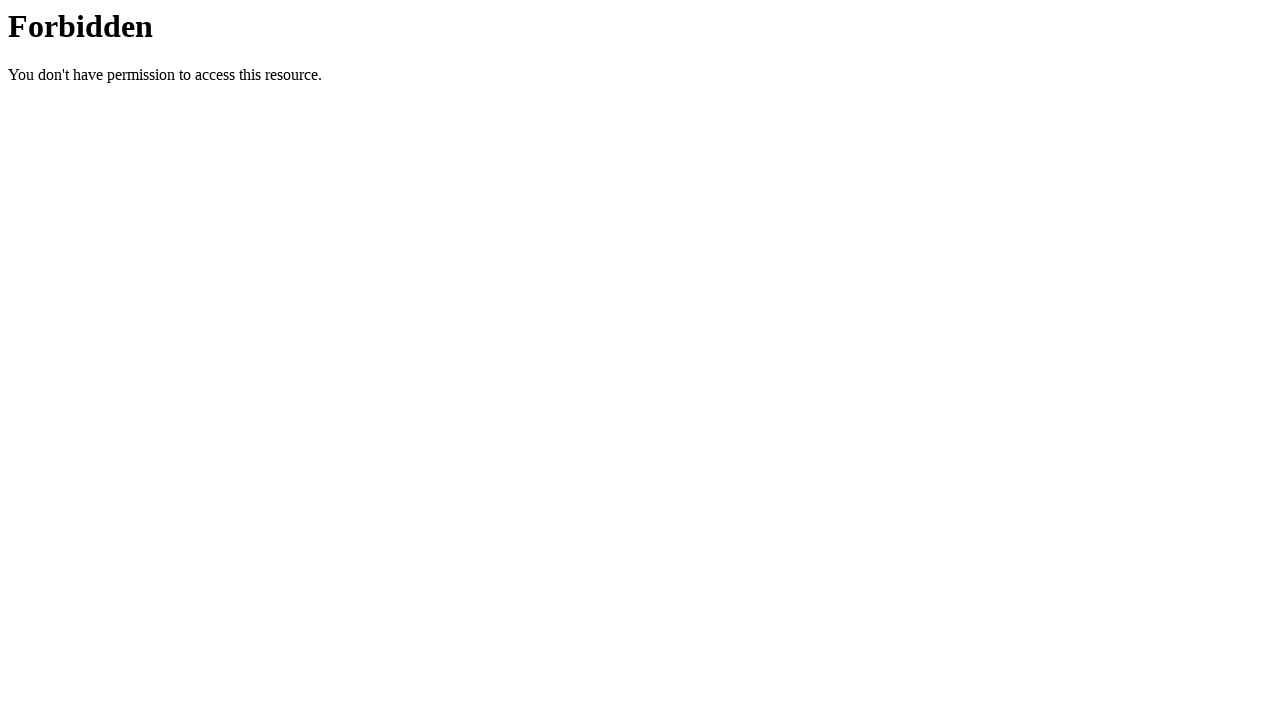

Navigated to Guru99 registration page
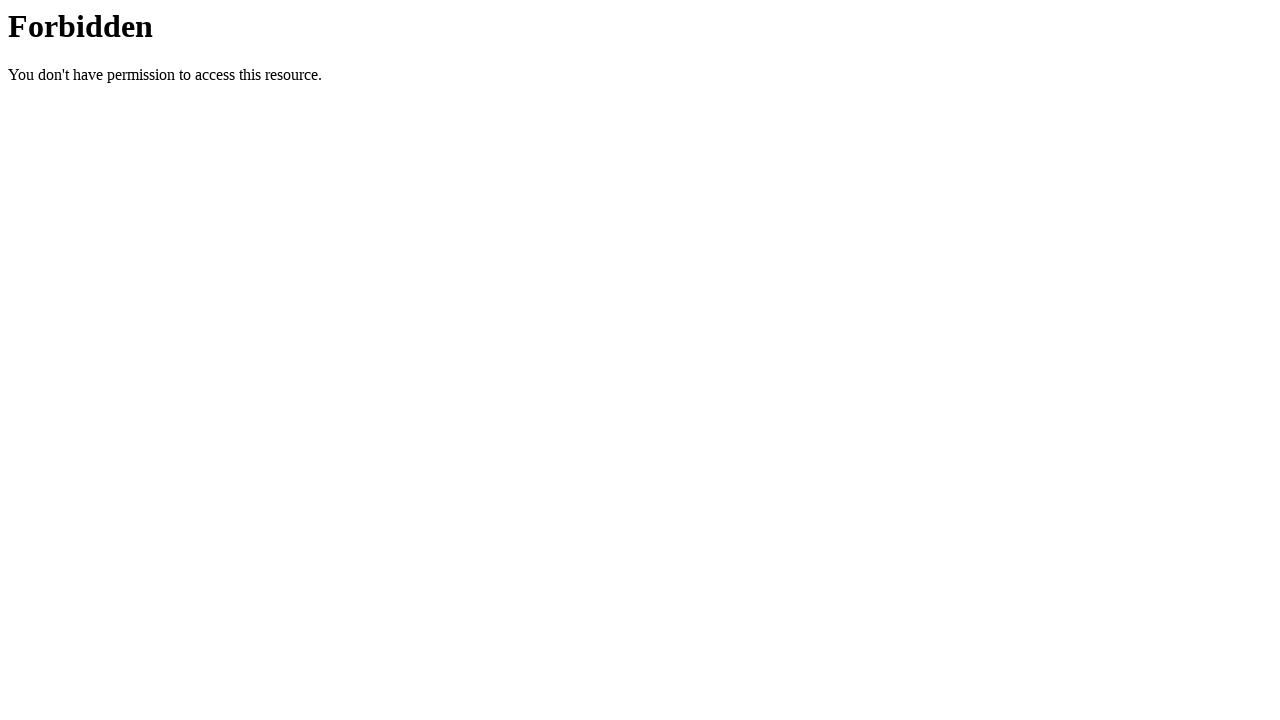

Navigated back to previous page
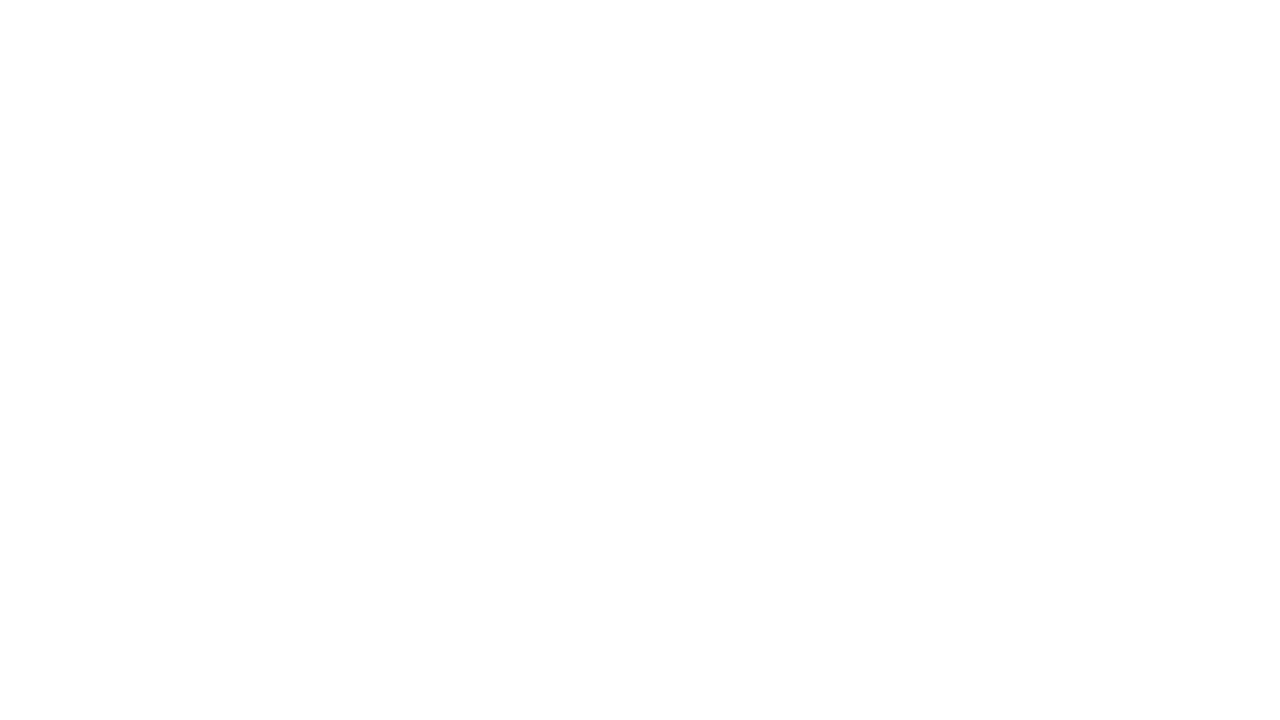

Navigated forward to next page
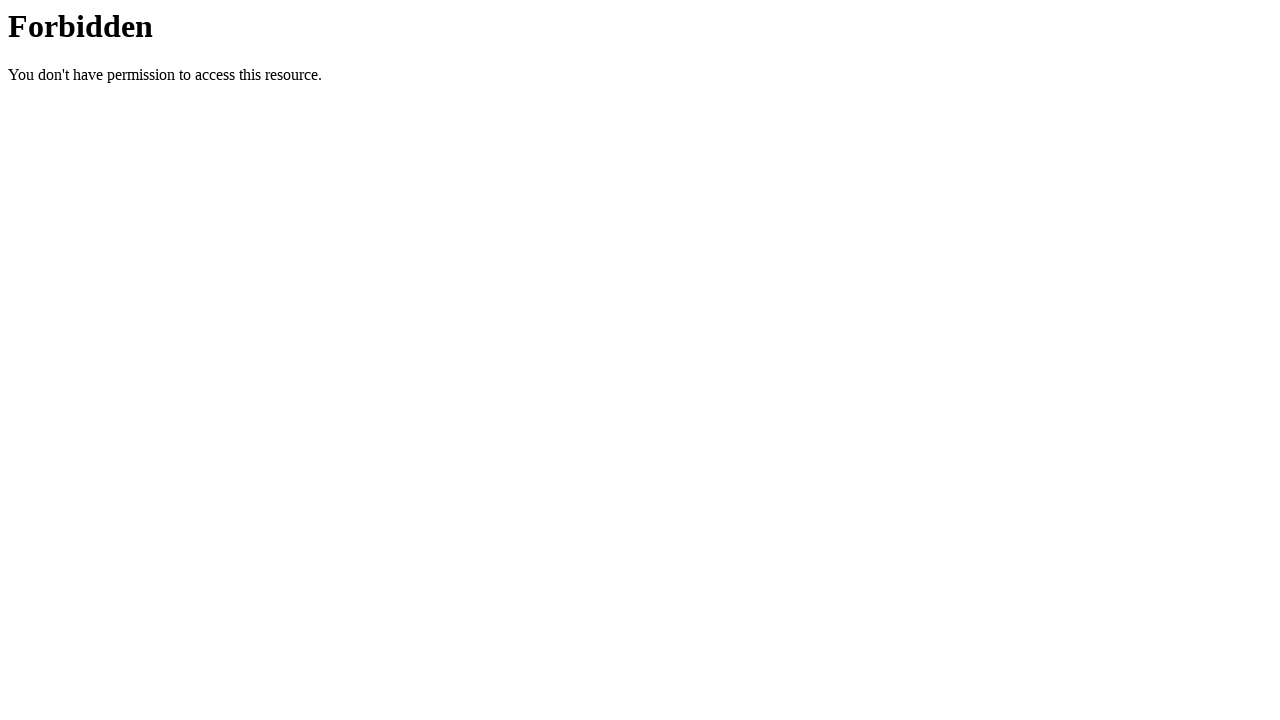

Refreshed the current page
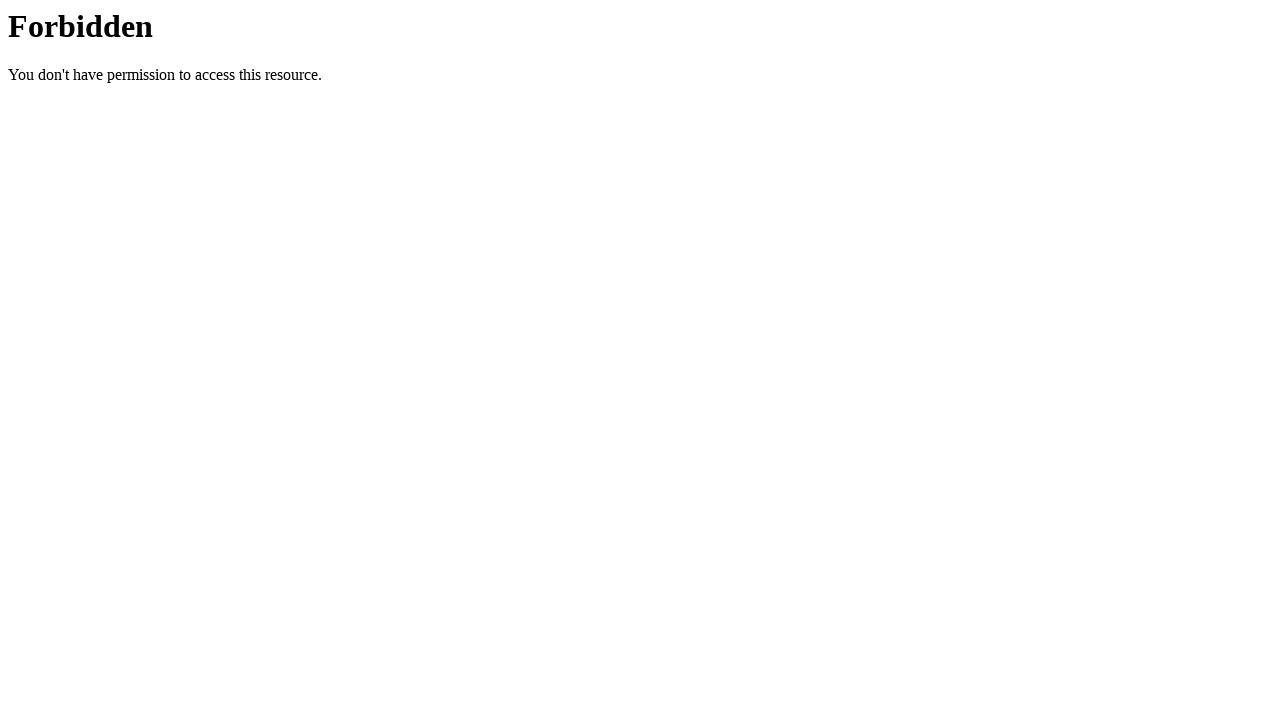

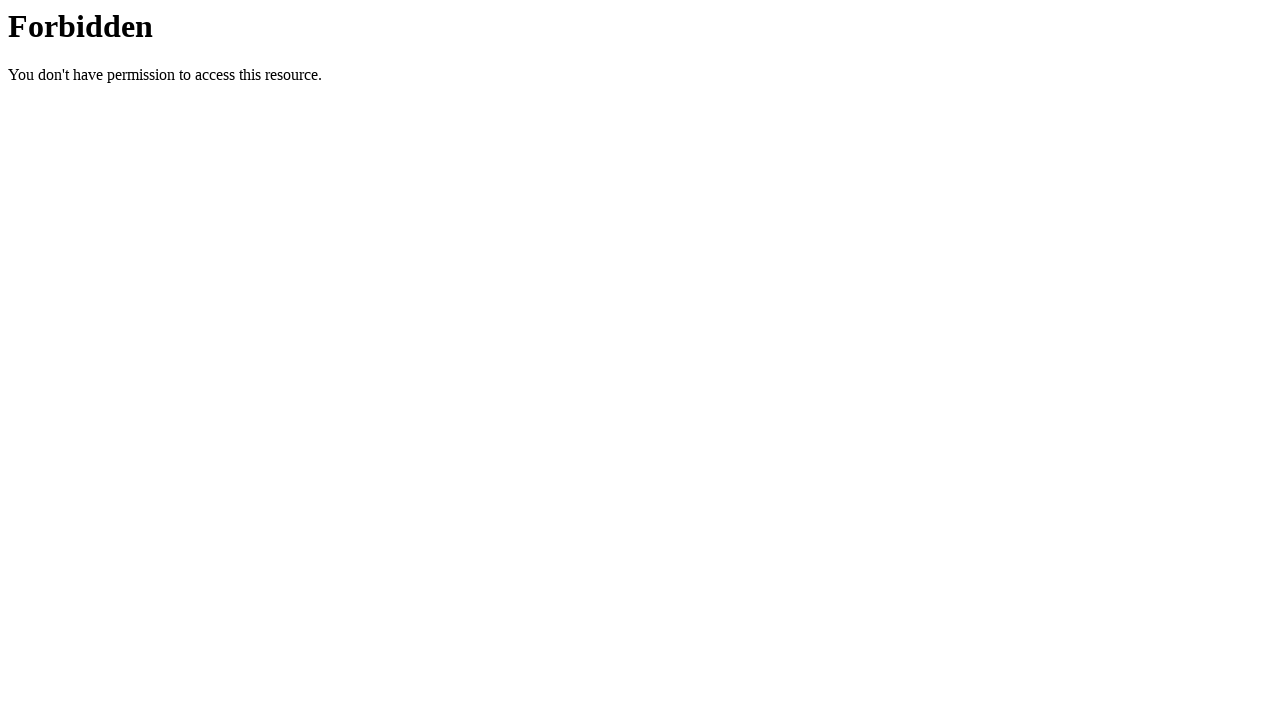